Tests mouse input events (single click, double click, and right-click/context click) on a training page and verifies the page responds to each event type by displaying different content.

Starting URL: https://v1.training-support.net/selenium/input-events

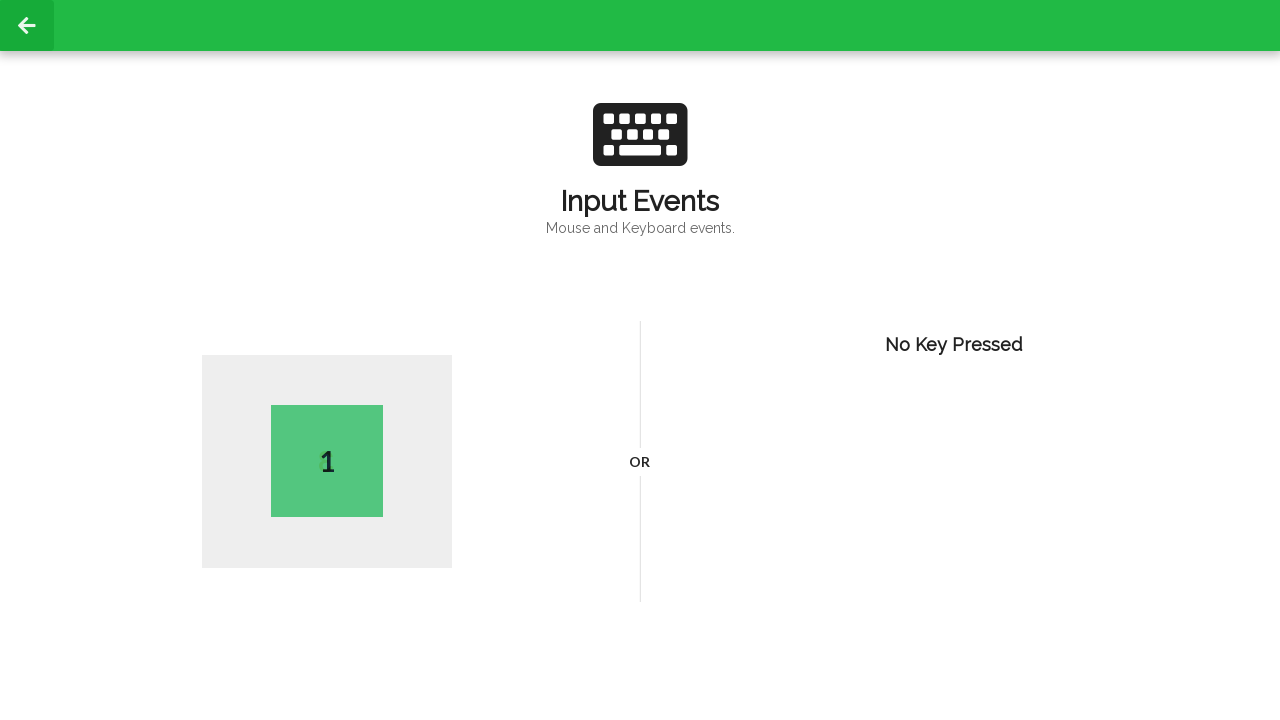

Performed single click on page body at (640, 360) on body
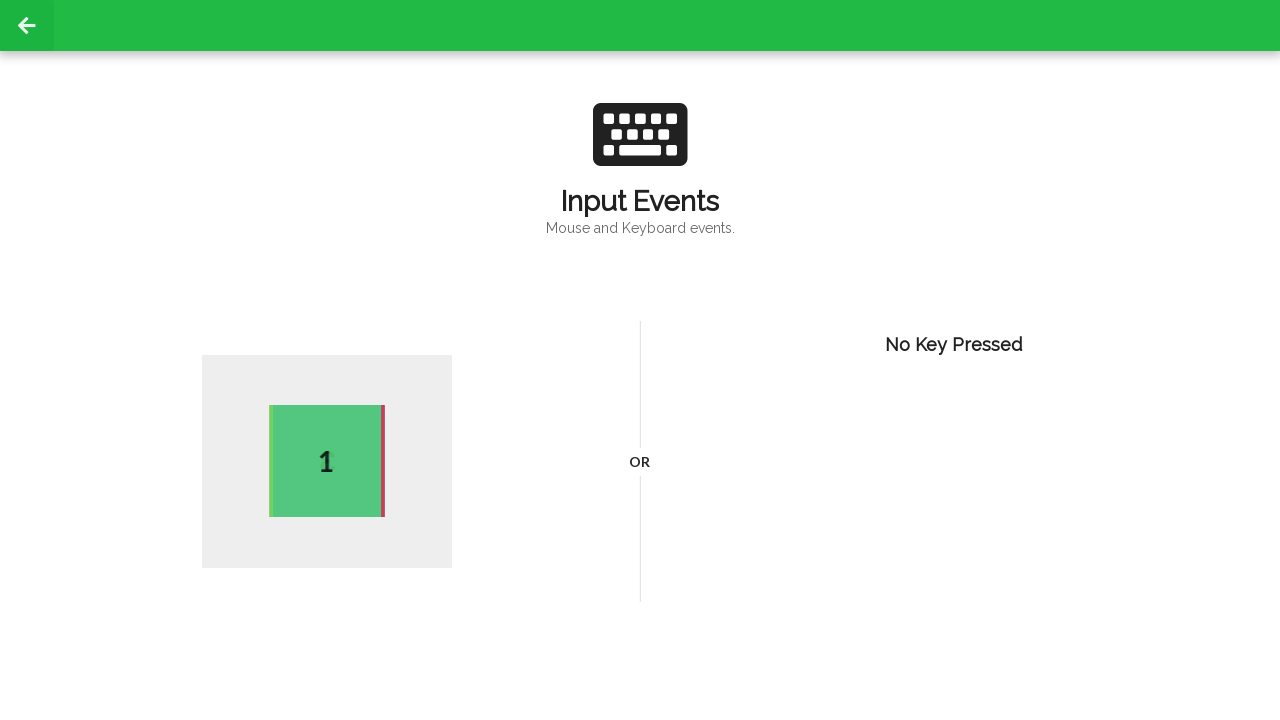

Page responded to single click with active element
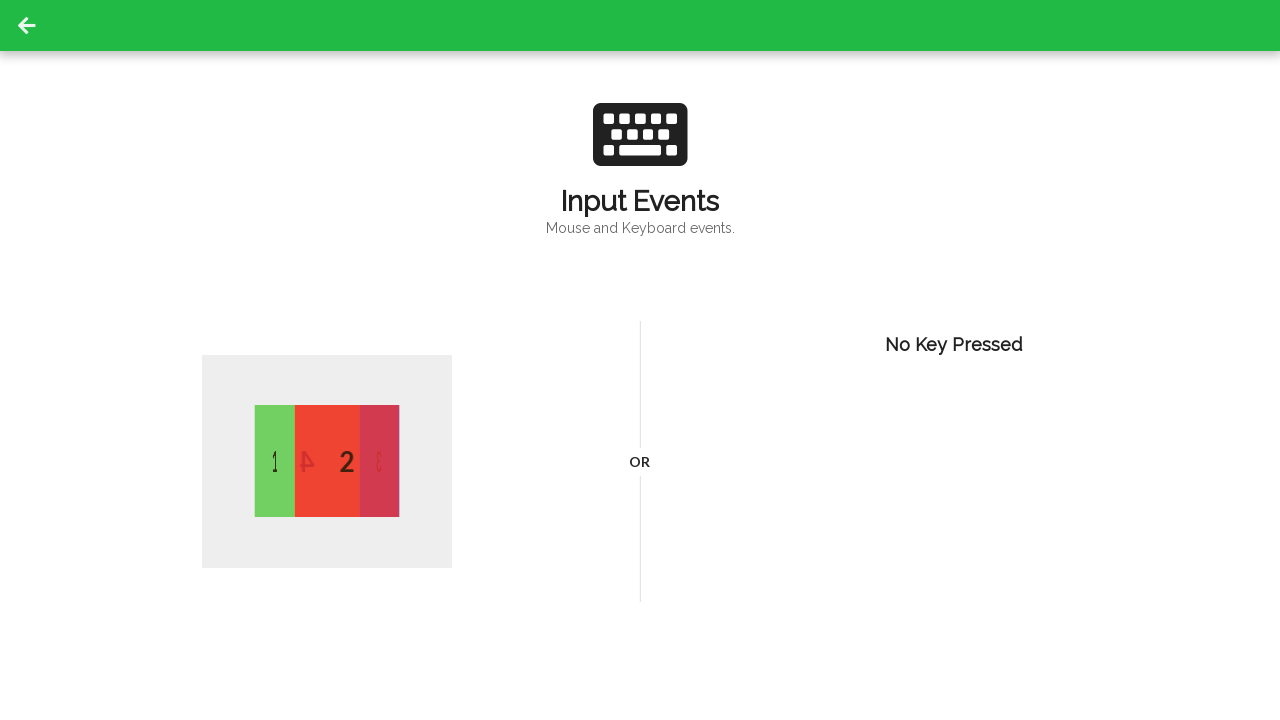

Performed double click on page body at (640, 360) on body
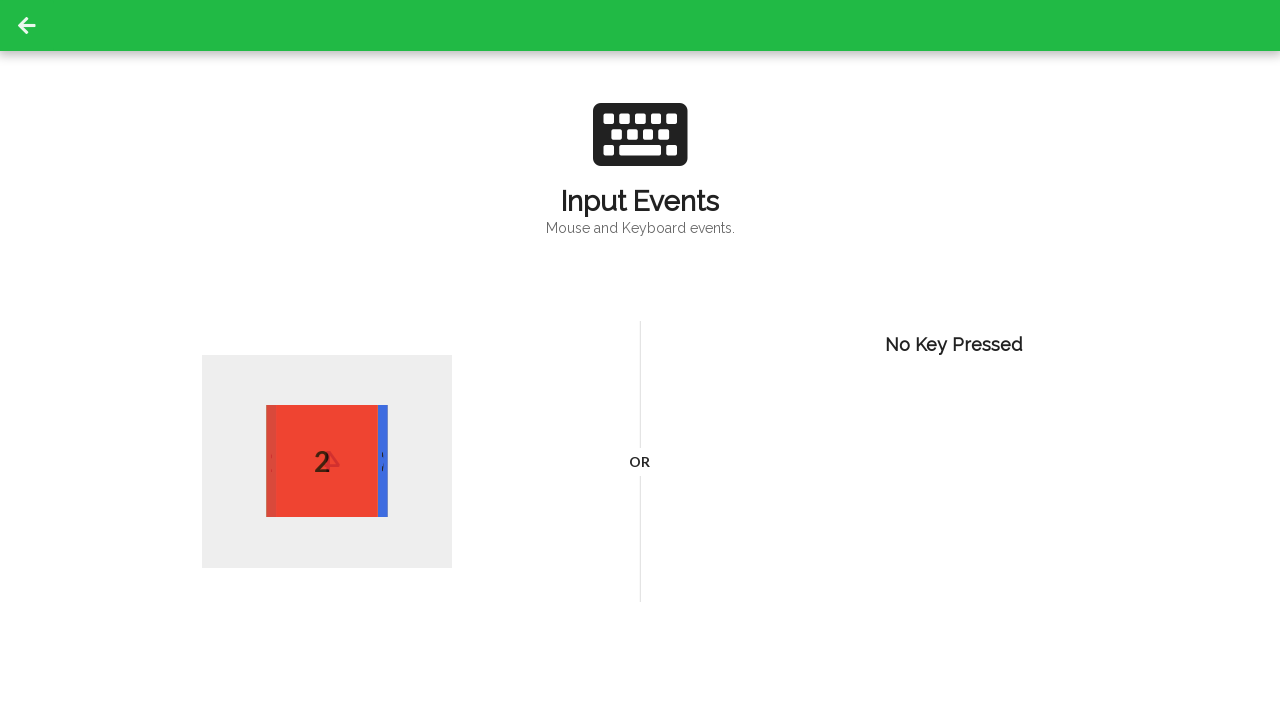

Waited 1 second for page to update after double click
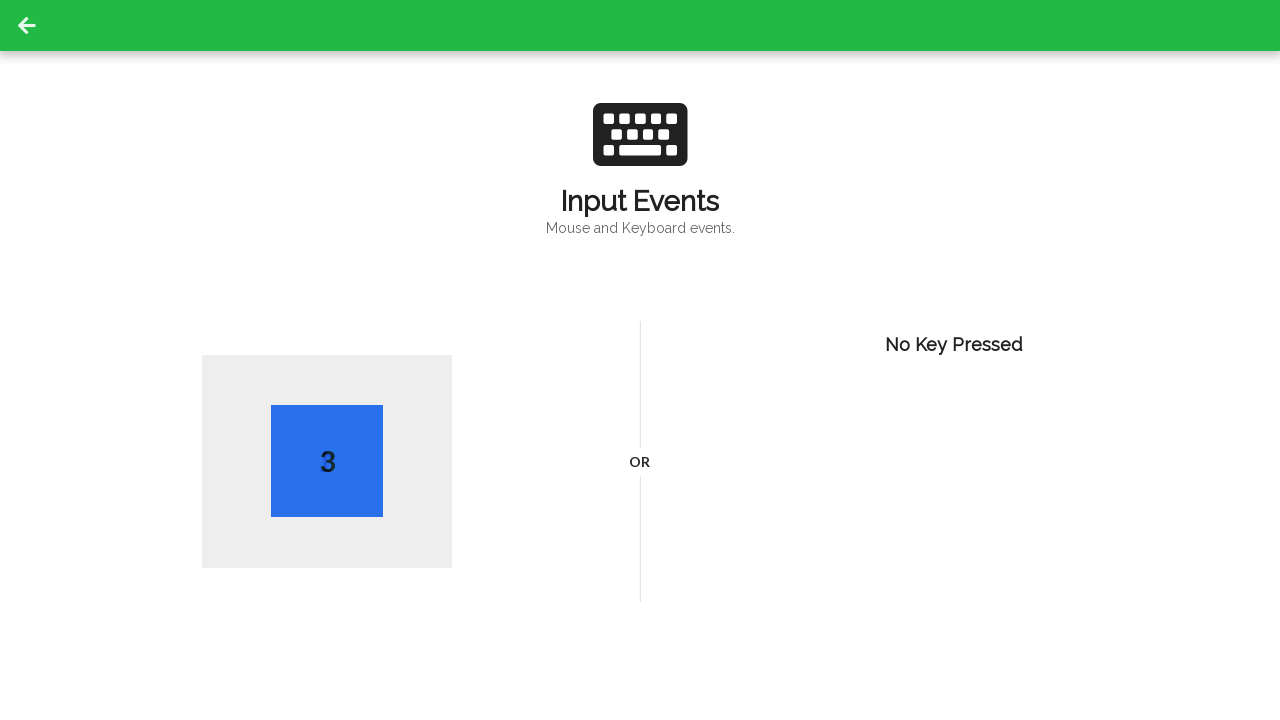

Performed right-click (context click) on page body at (640, 360) on body
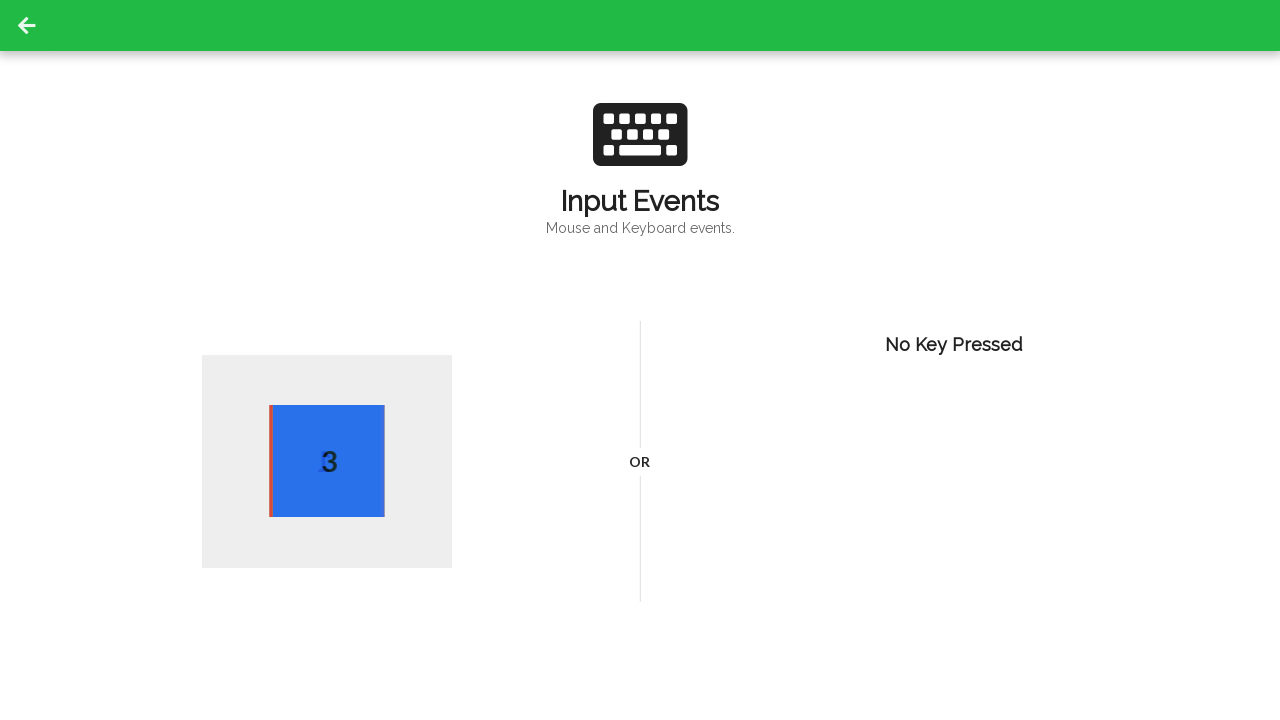

Page responded to right-click with active element
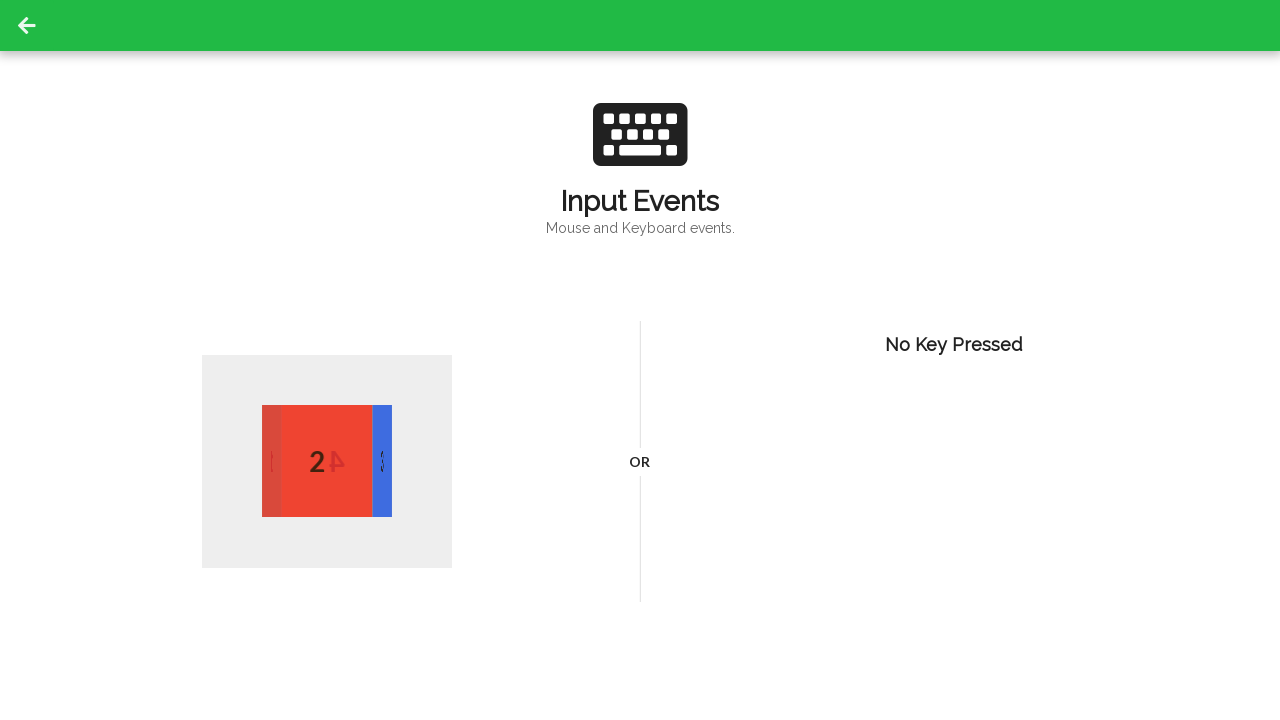

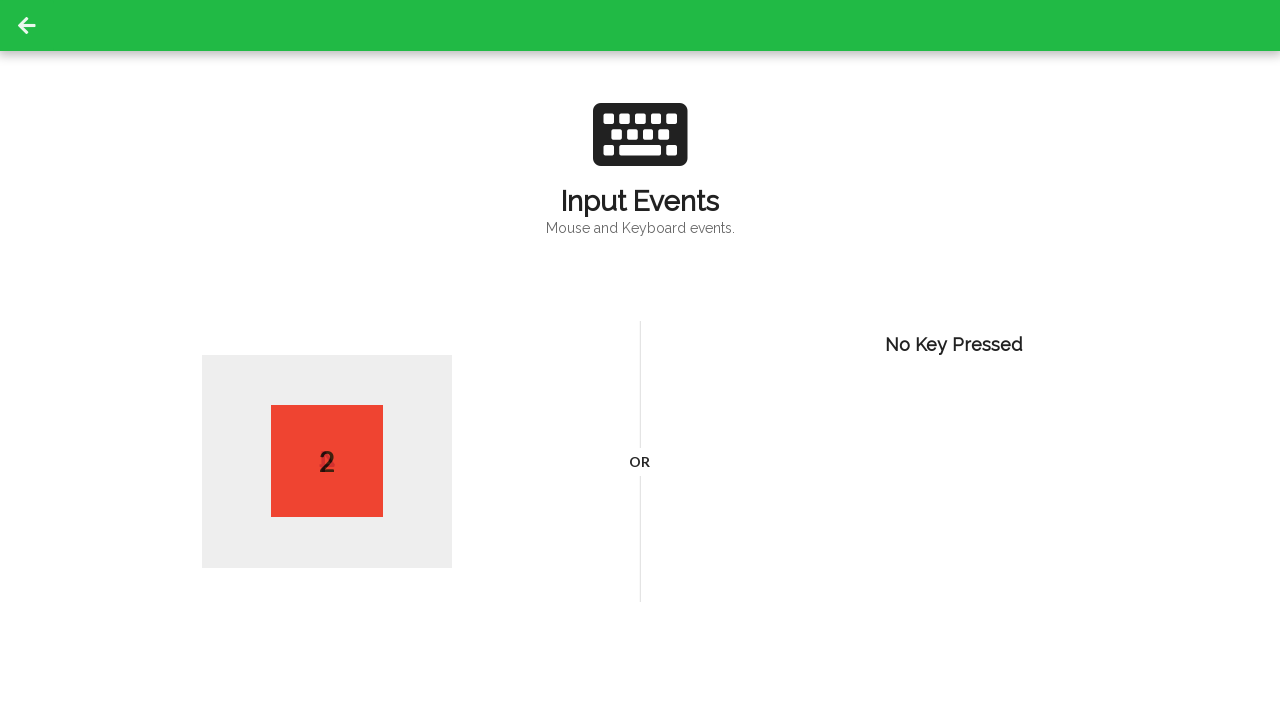